Verifies that the OrangeHRM page title is displayed correctly

Starting URL: https://opensource-demo.orangehrmlive.com/

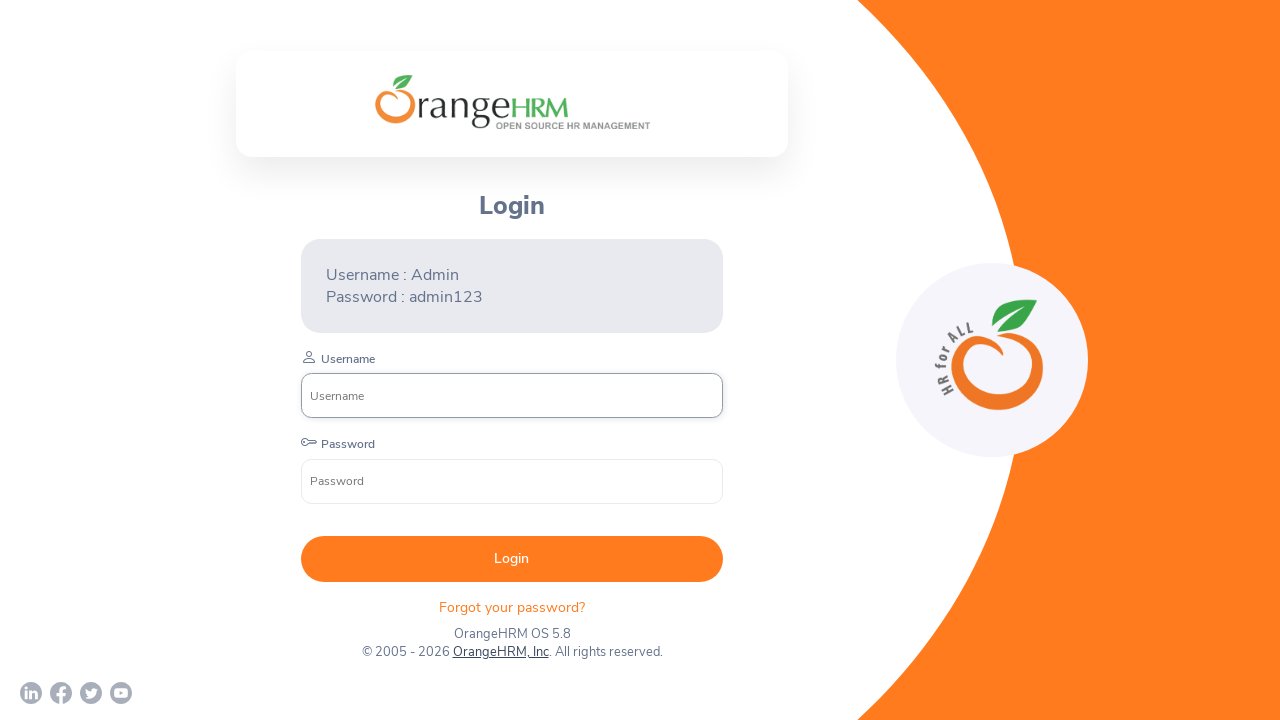

Retrieved page title
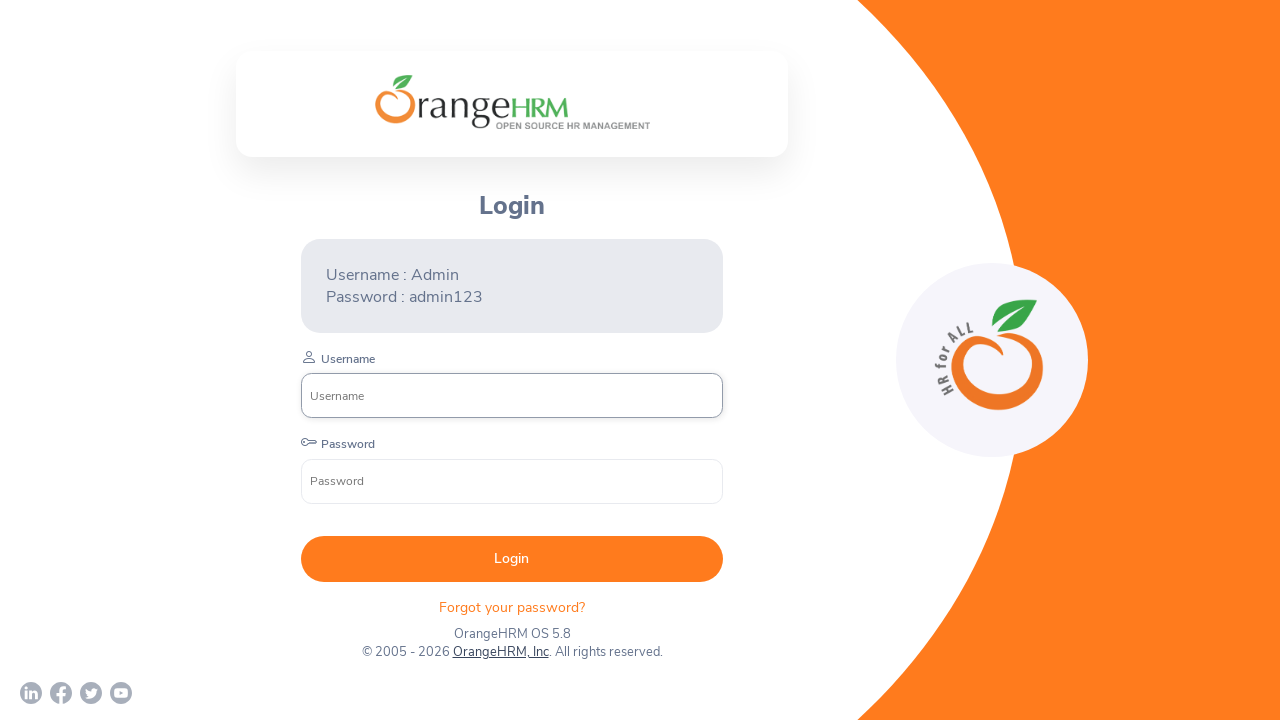

Verified OrangeHRM page title is displayed correctly
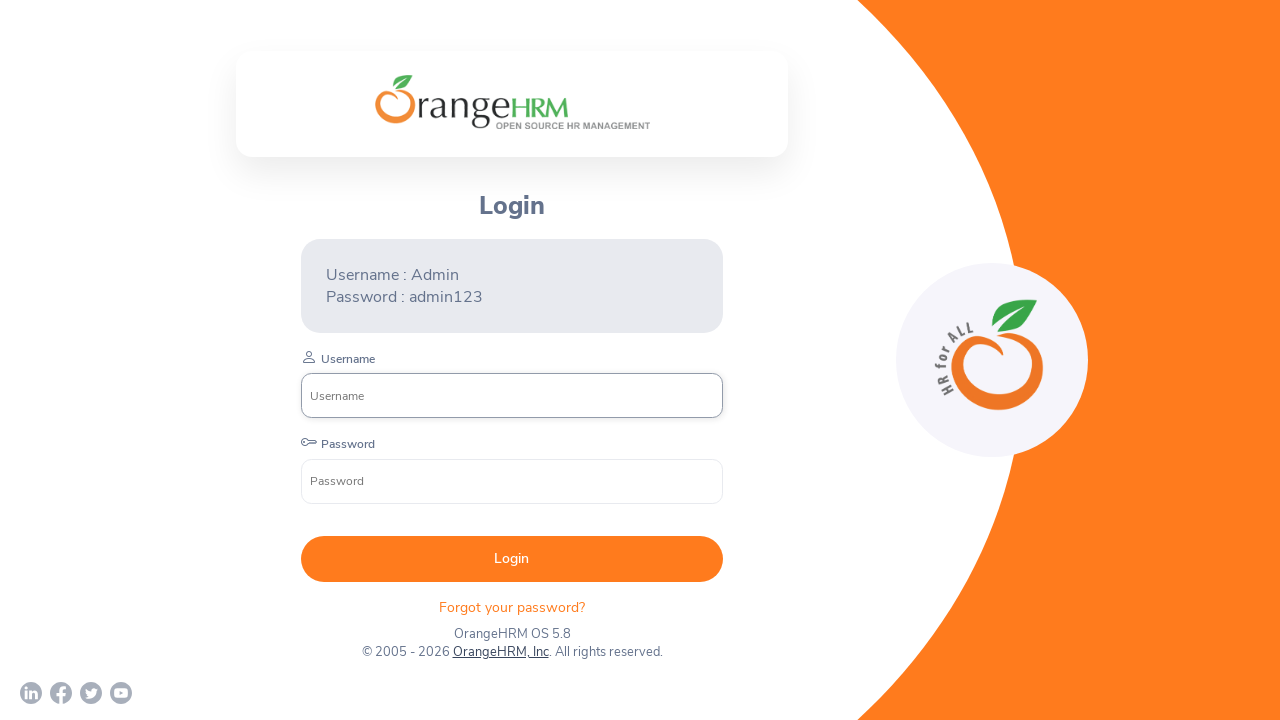

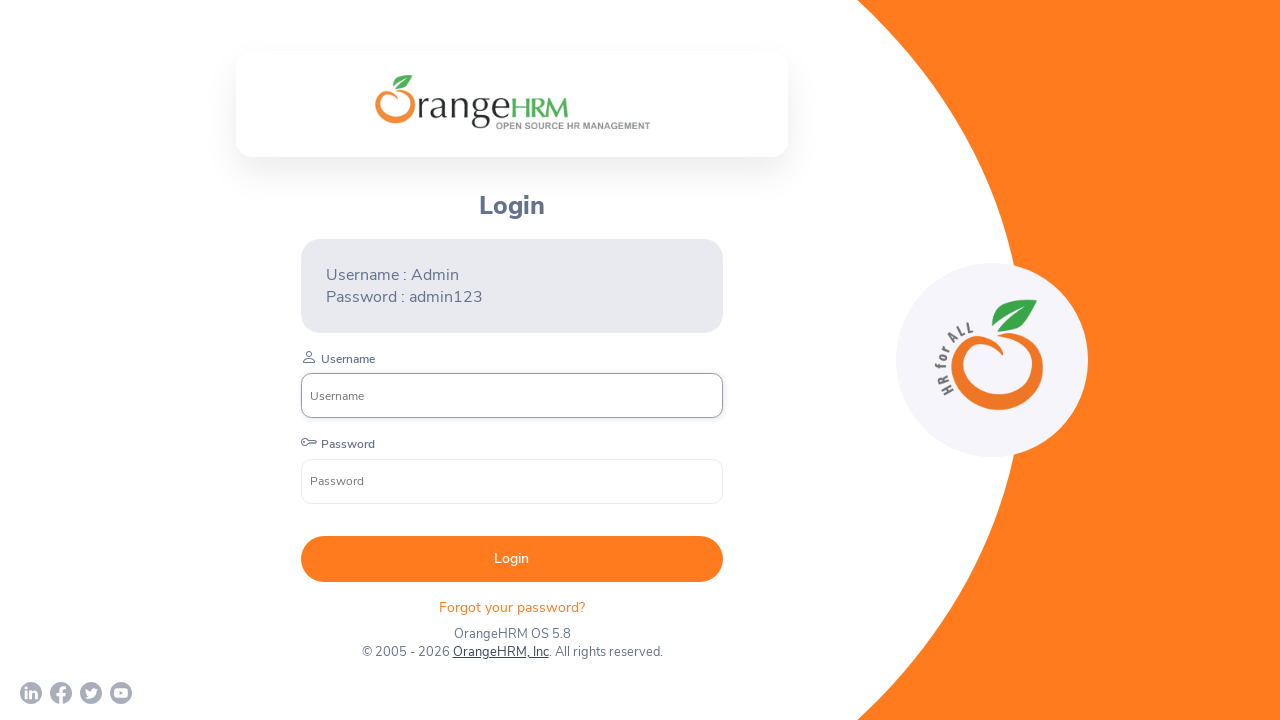